Fills out a form with full name, email, and addresses, submits it, and verifies that the submitted data is displayed correctly

Starting URL: https://demoqa.com/text-box

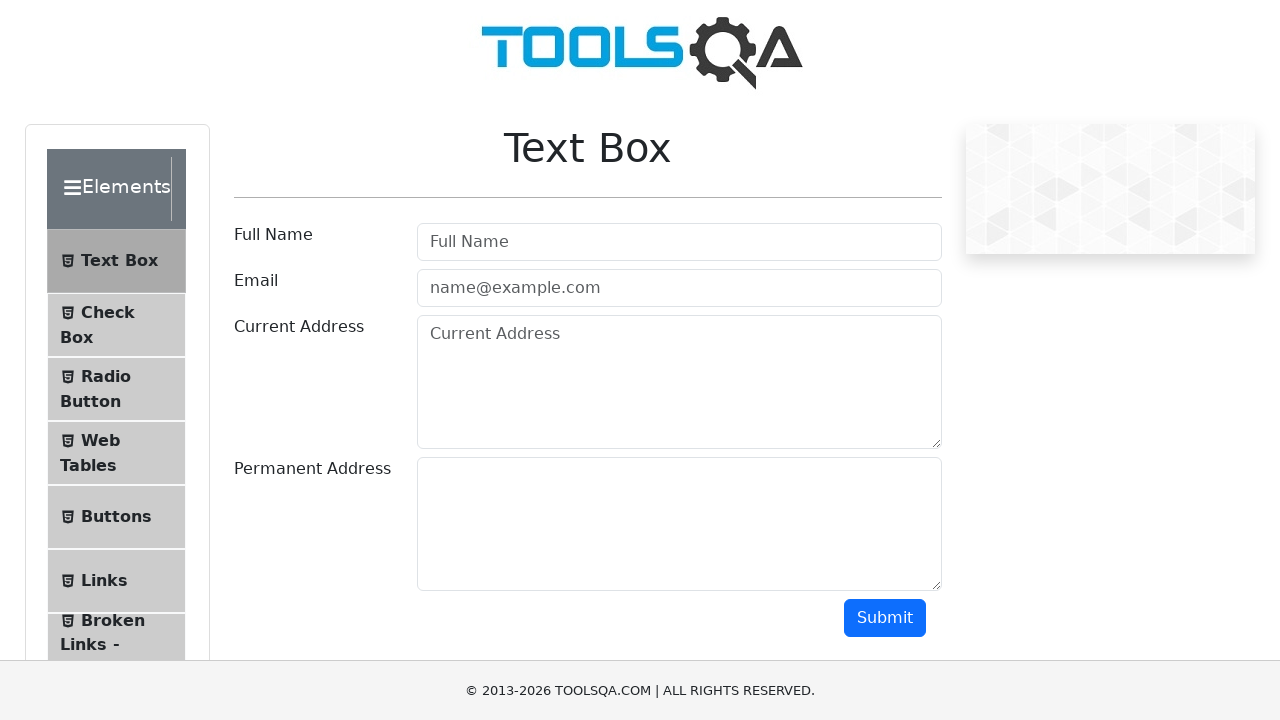

Filled full name field with 'Milan Kovacevic' on #userName
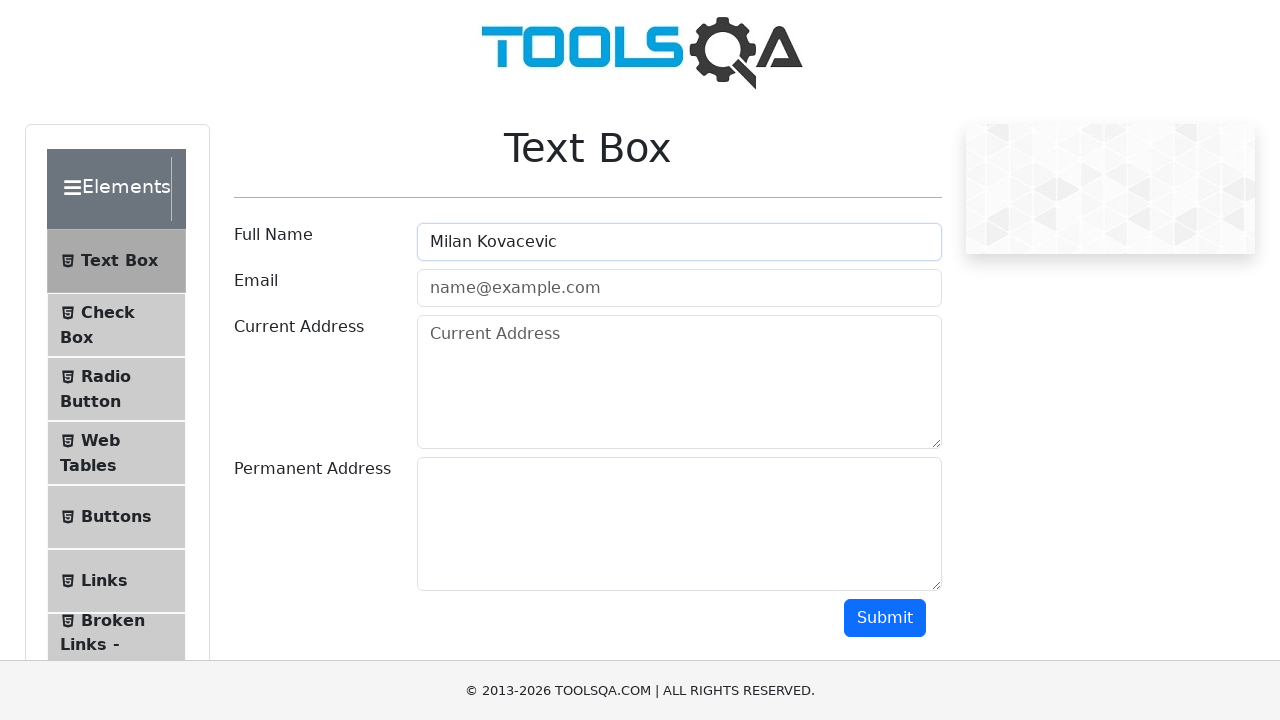

Filled email field with 'milankovacevic@gmail.com' on #userEmail
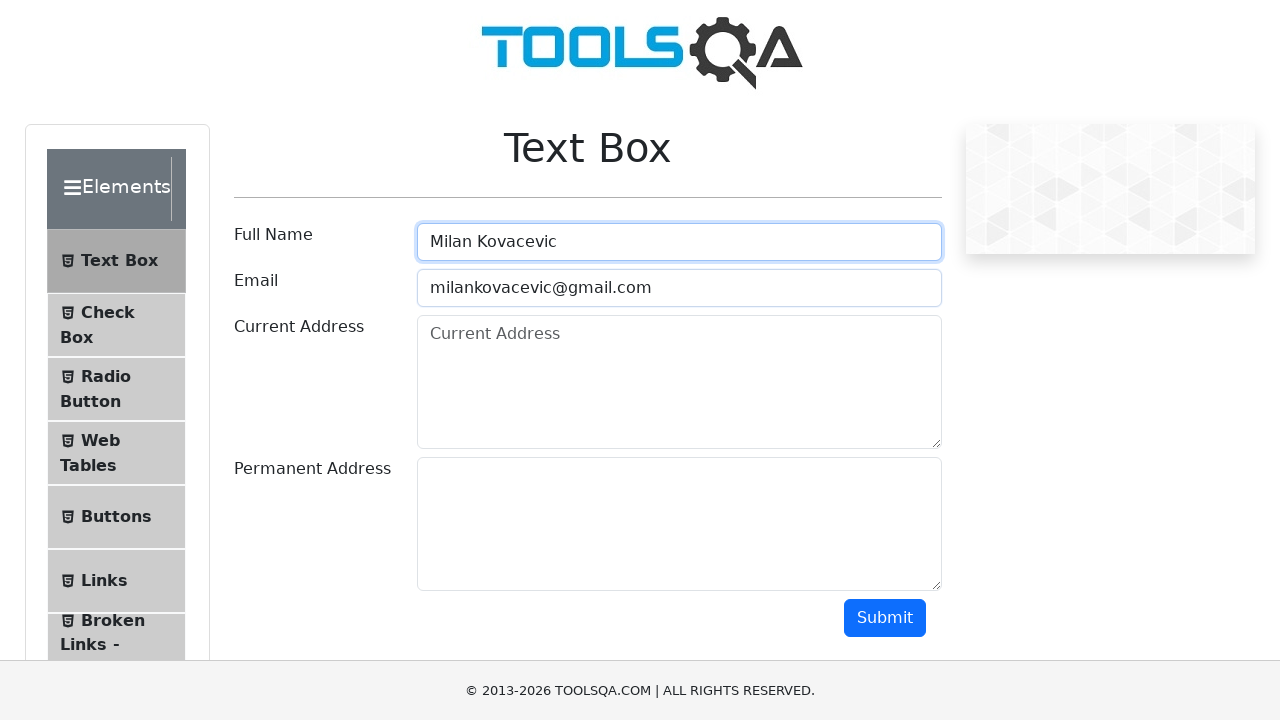

Filled current address field with 'Svetozara Markovica 22' on #currentAddress
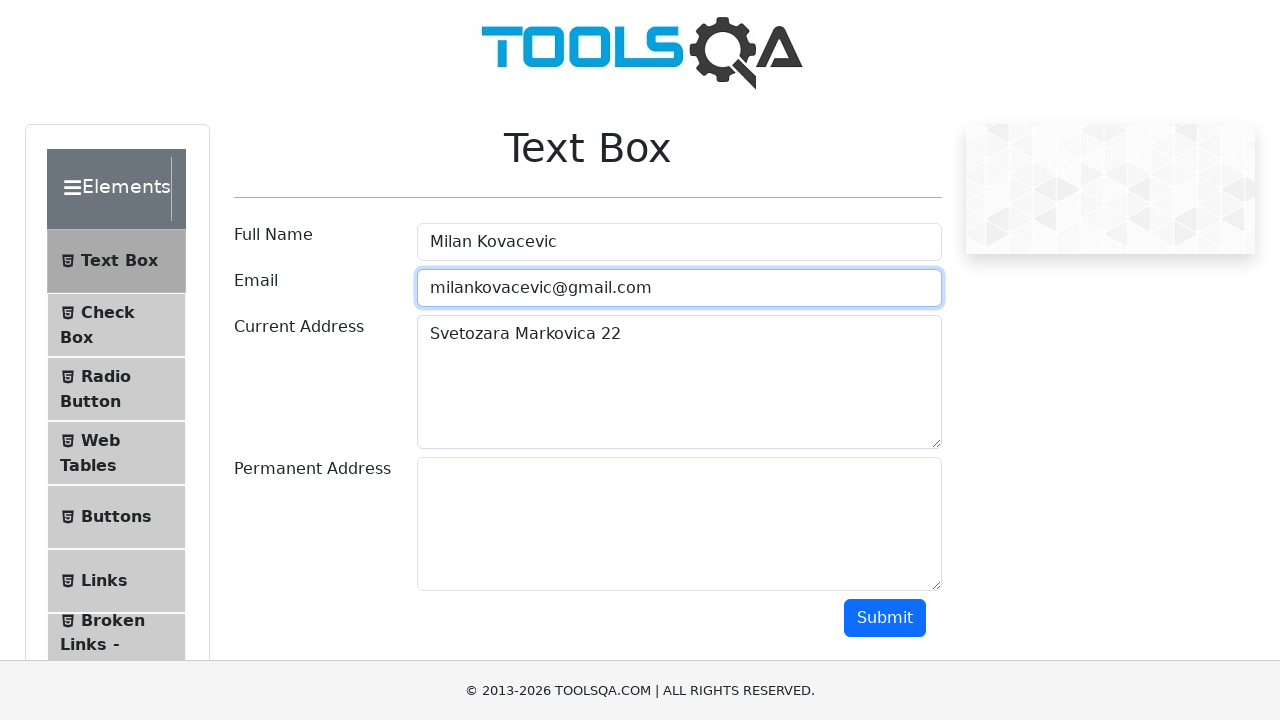

Filled permanent address field with 'Sime Strahote 13' on #permanentAddress
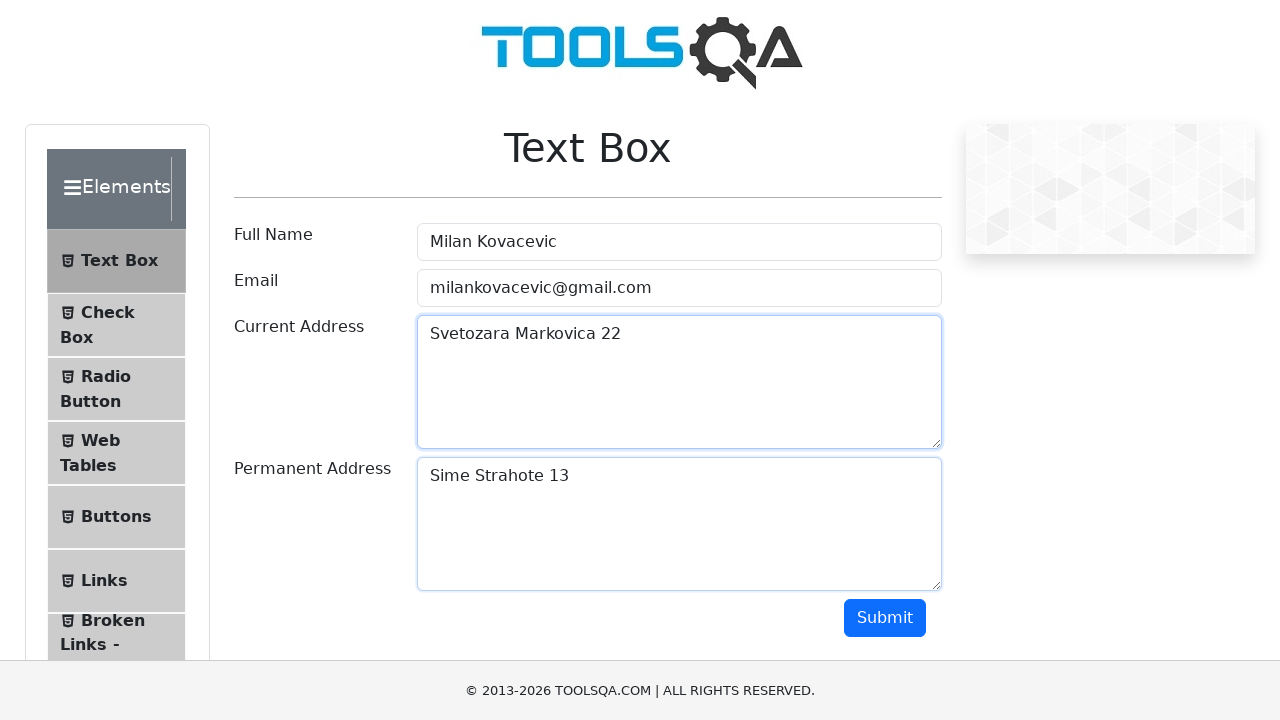

Scrolled down to reveal submit button
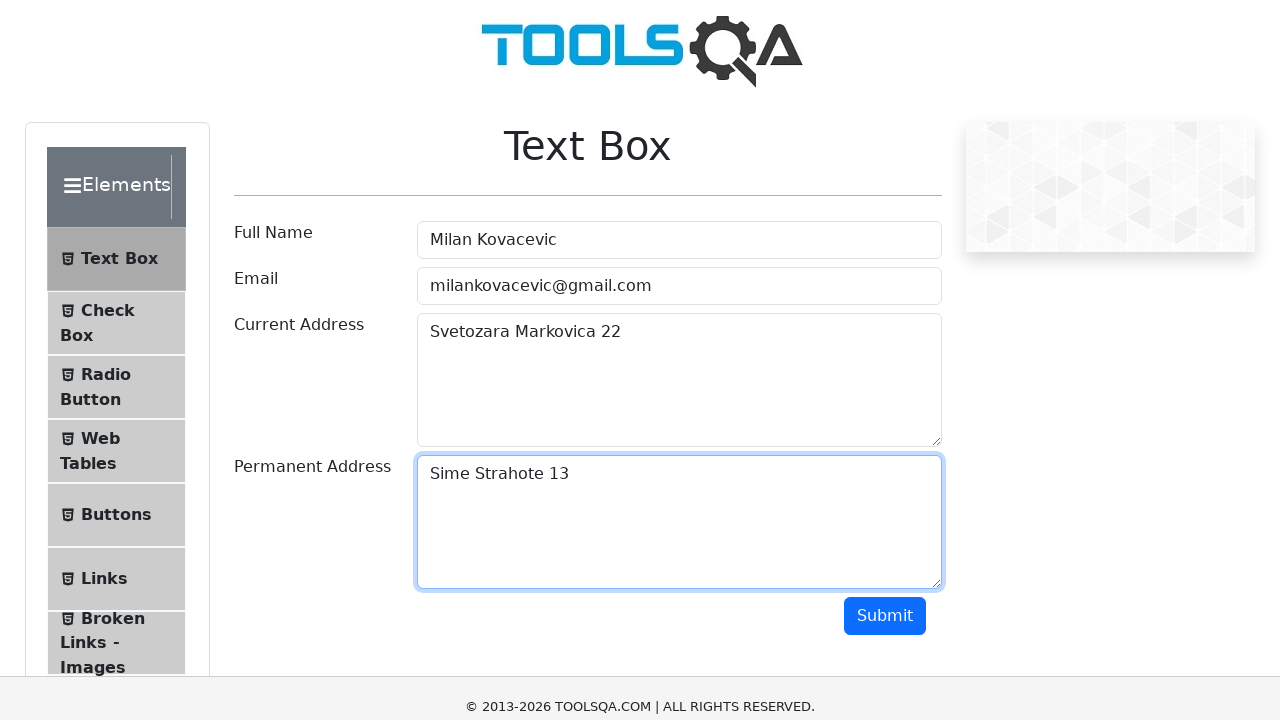

Clicked submit button to submit the form at (885, 218) on #submit
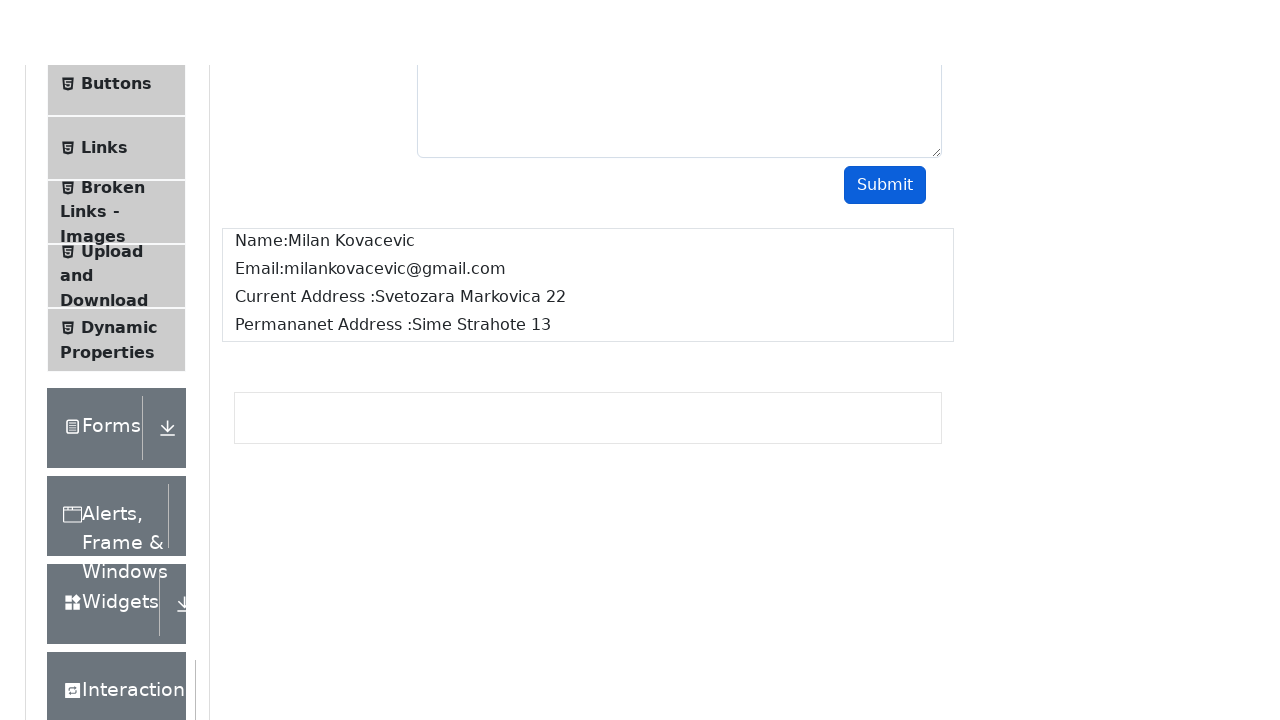

Form submission successful - results displayed
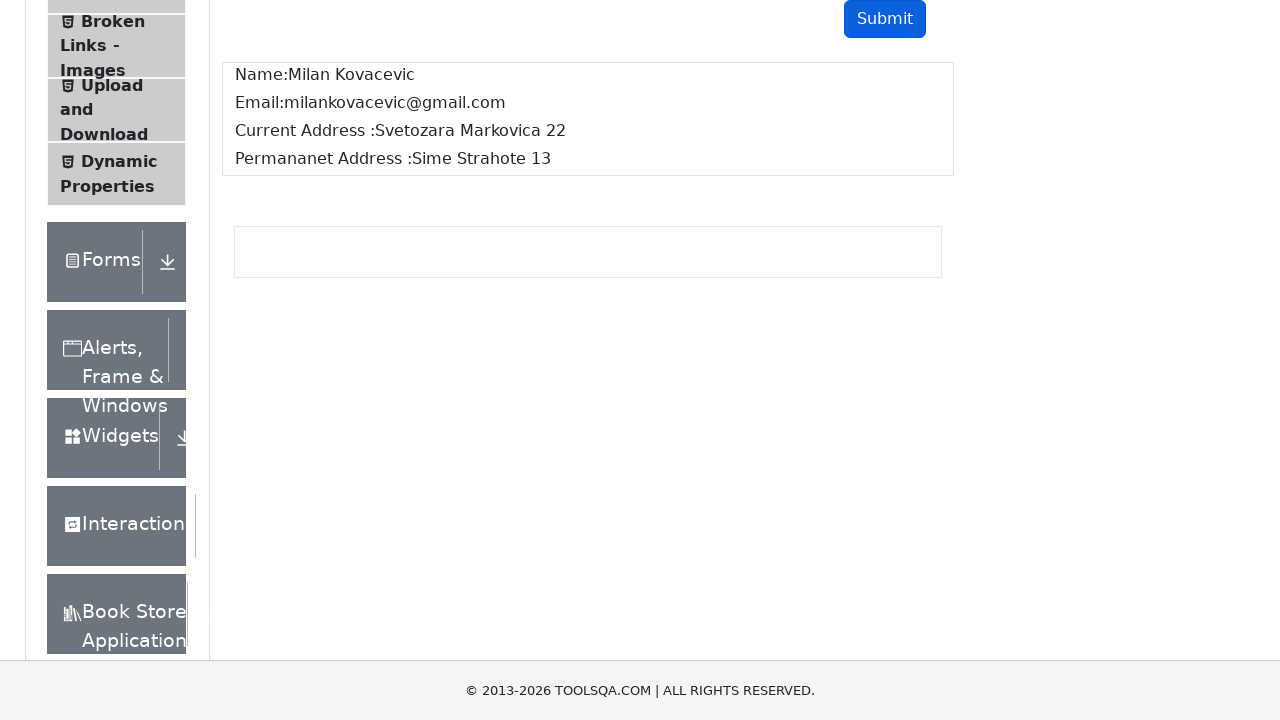

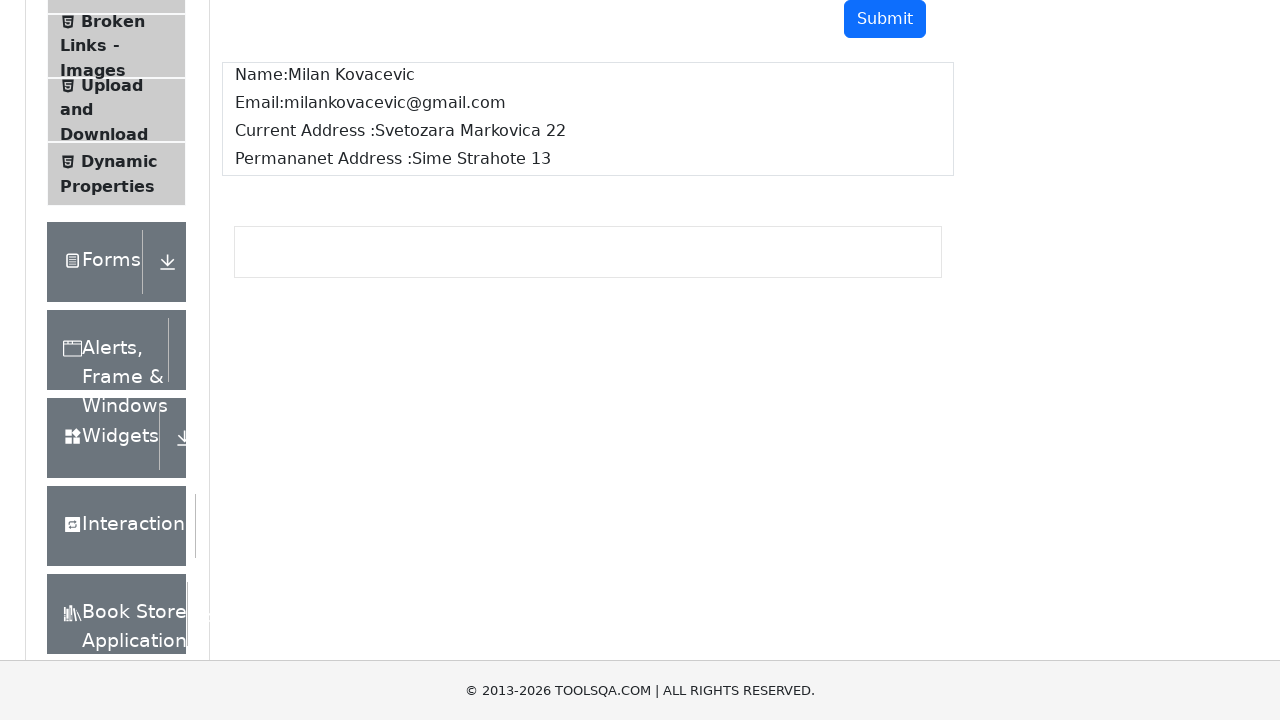